Tests radio button functionality by clicking the "Yes" radio button and verifying it is selected

Starting URL: https://www.tutorialspoint.com/selenium/practice/radio-button.php

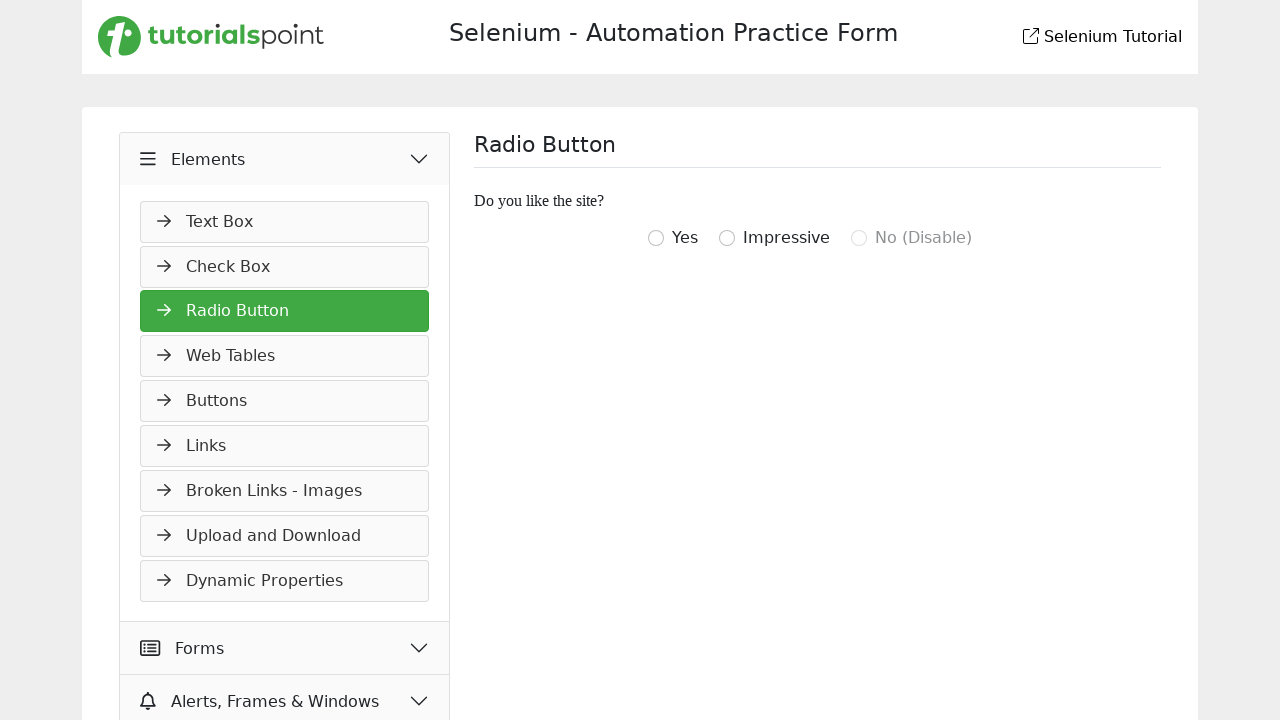

Clicked the 'Yes' radio button at (656, 238) on input[value='igottwo']
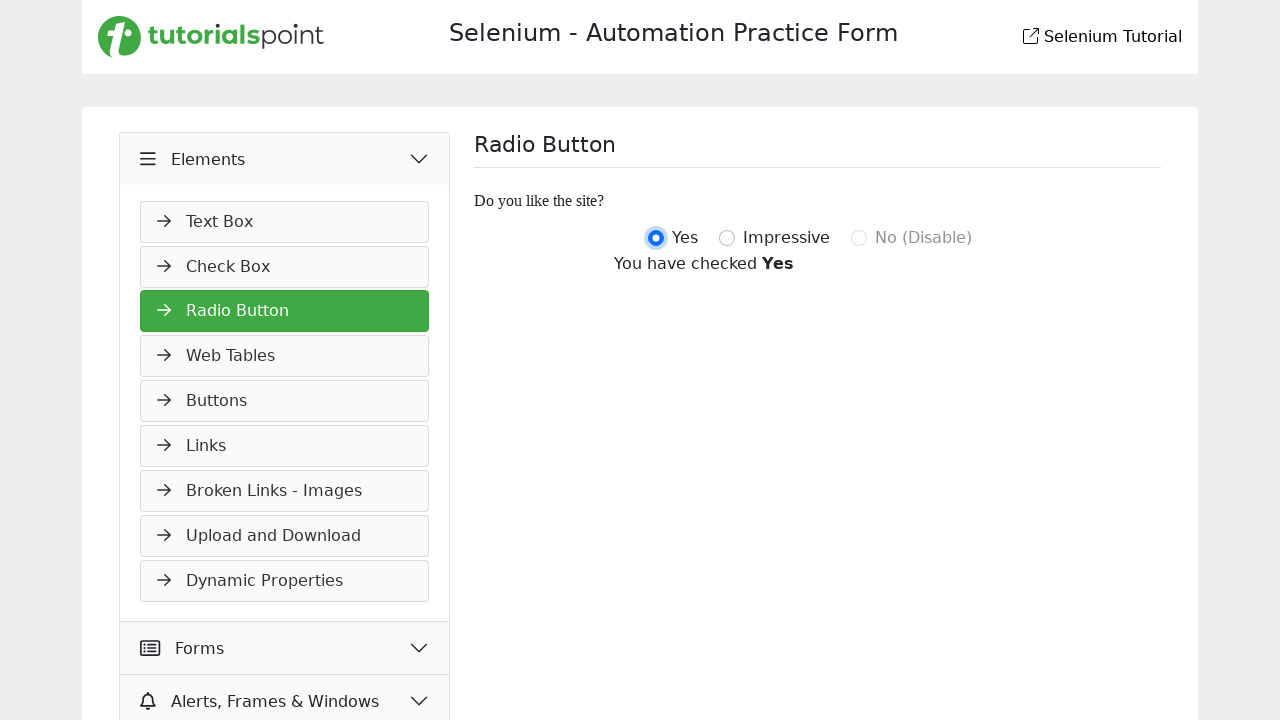

Verified that the 'Yes' radio button is selected
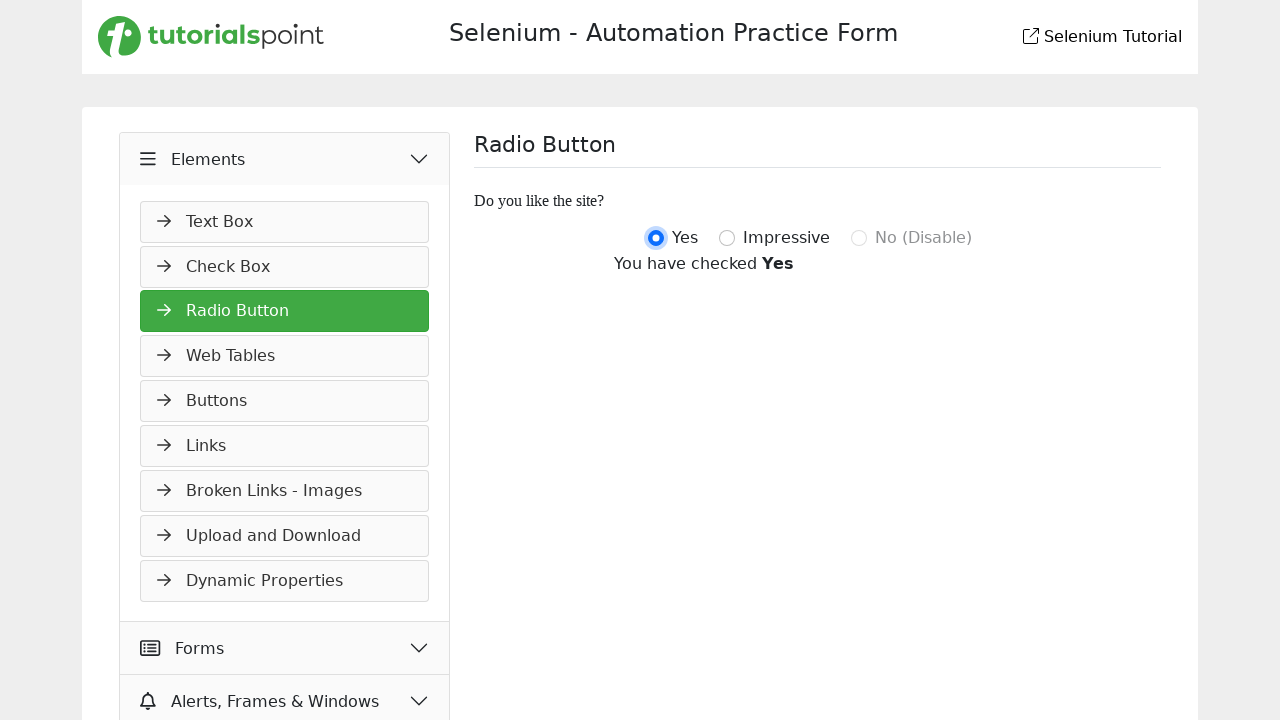

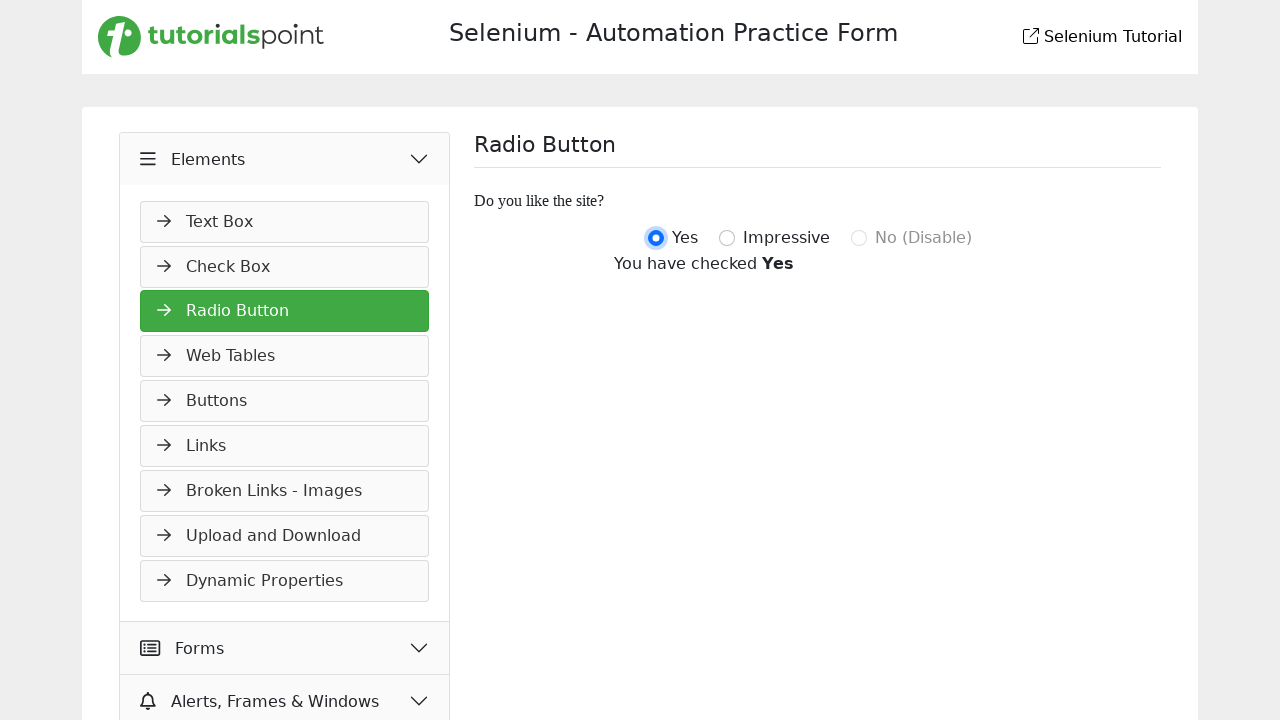